Tests adding a MacBook Pro to the shopping cart by navigating through pagination, selecting the product, and handling the confirmation alert

Starting URL: https://www.demoblaze.com/index.html

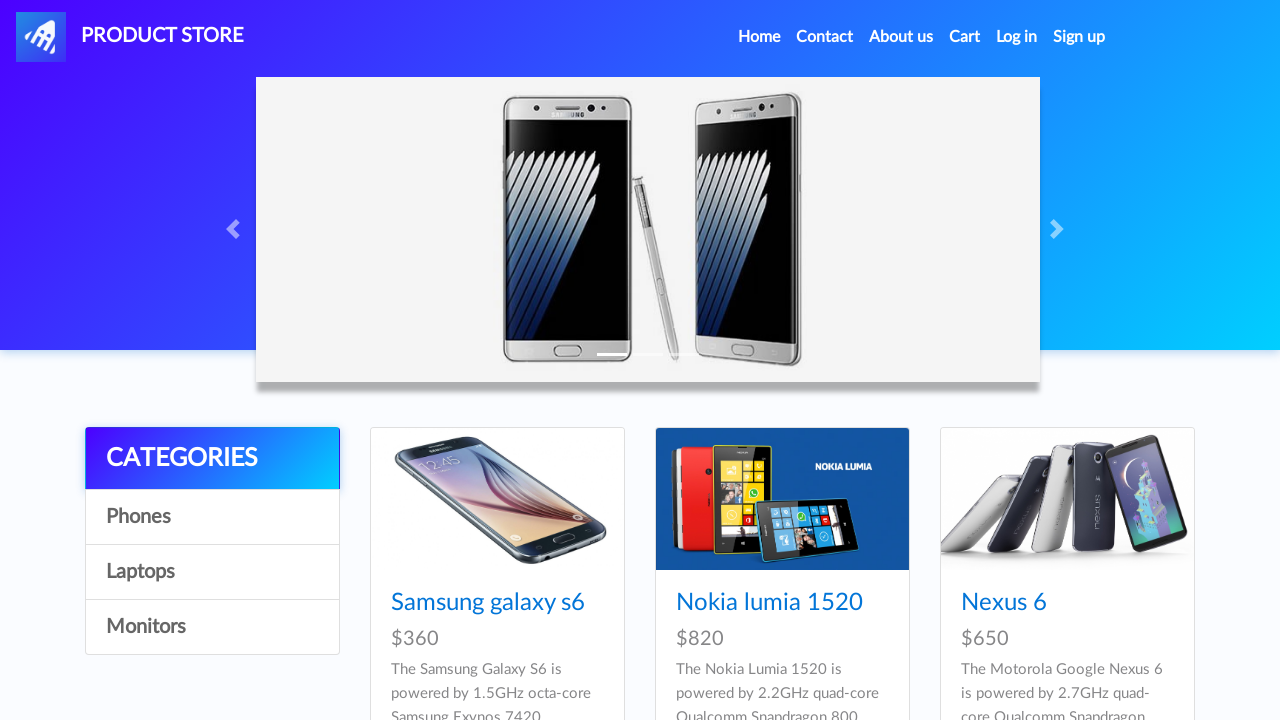

Clicked second page in pagination at (1167, 385) on xpath=//li[@class="page-item"][2]
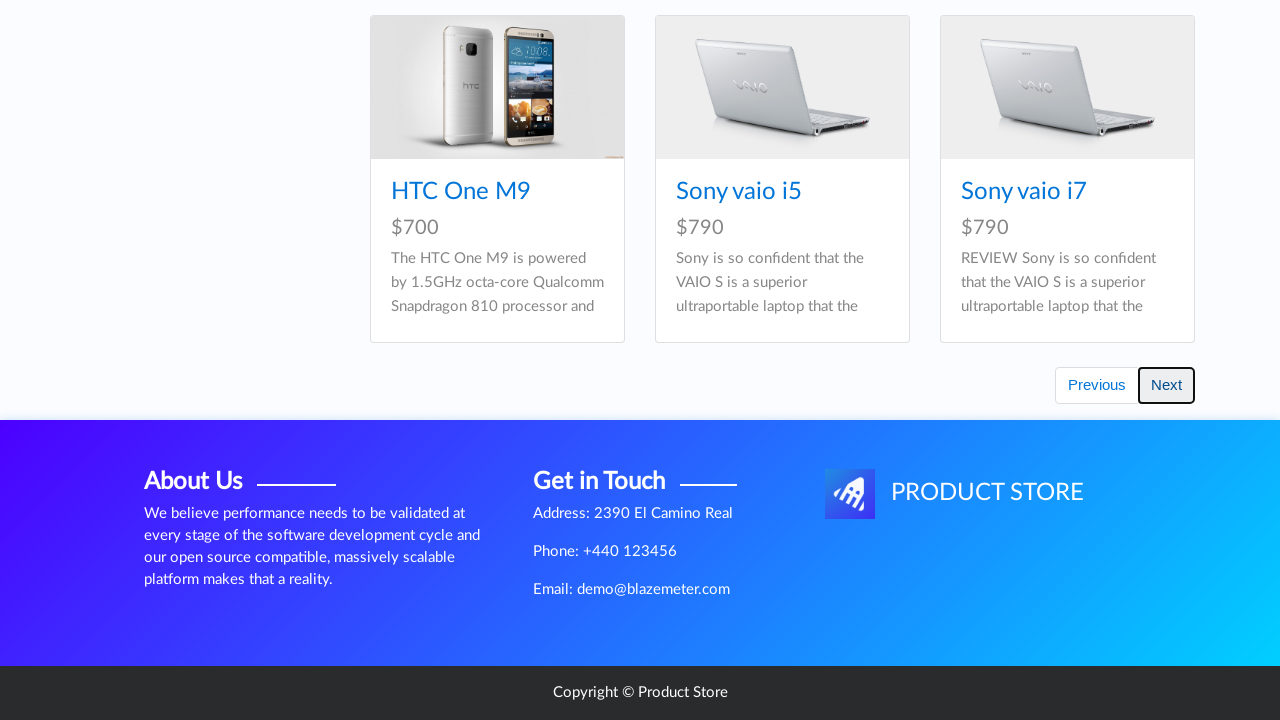

Waited for page to load after pagination
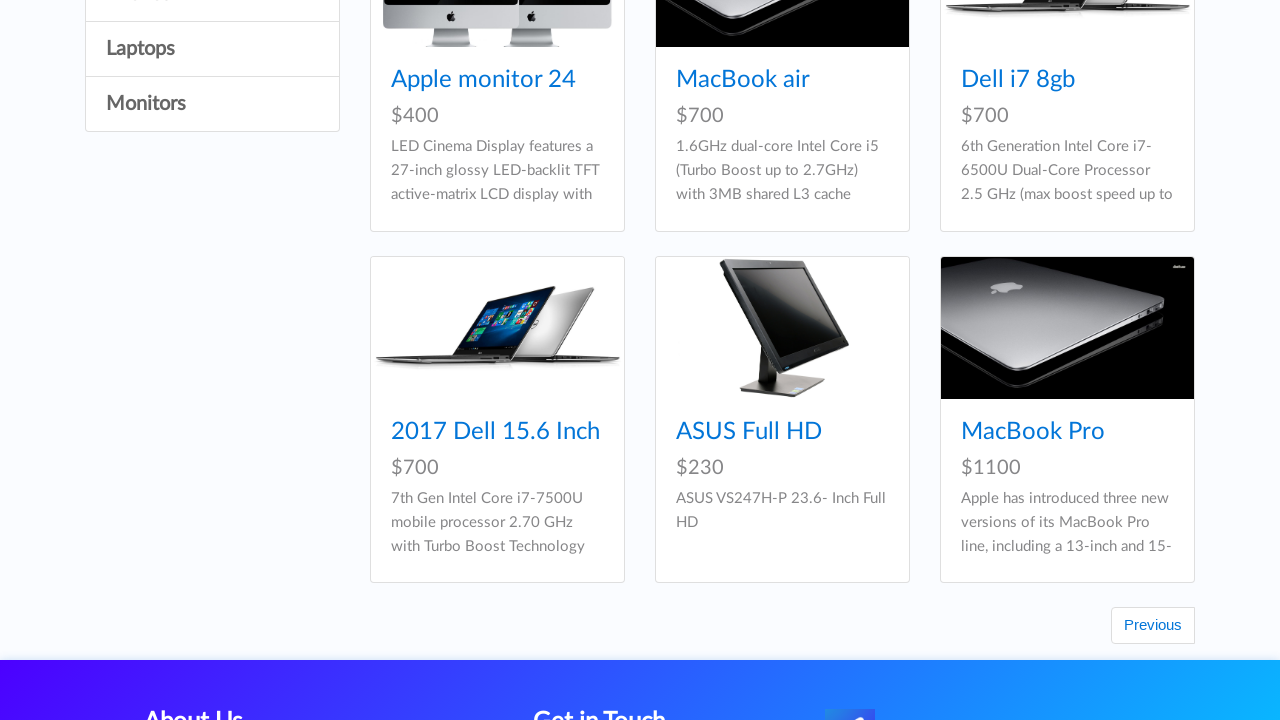

Clicked on MacBook Pro product at (1033, 432) on text=MacBook Pro
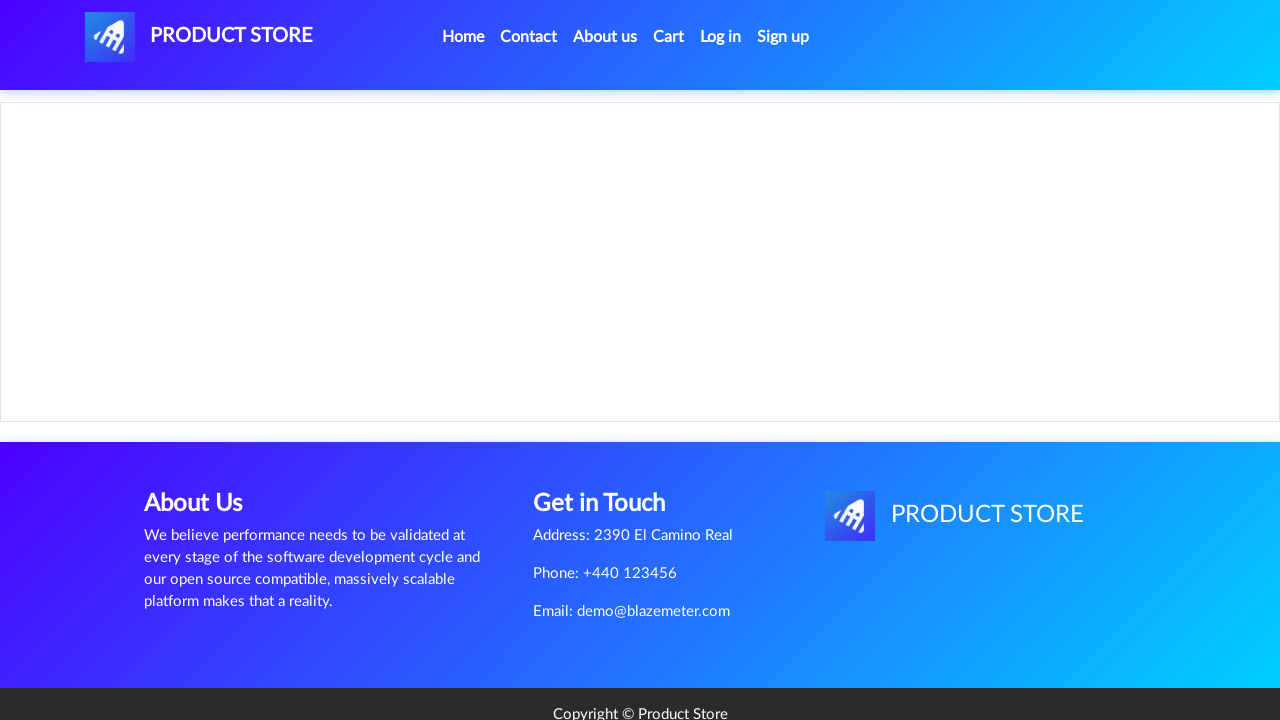

Waited for product page to load
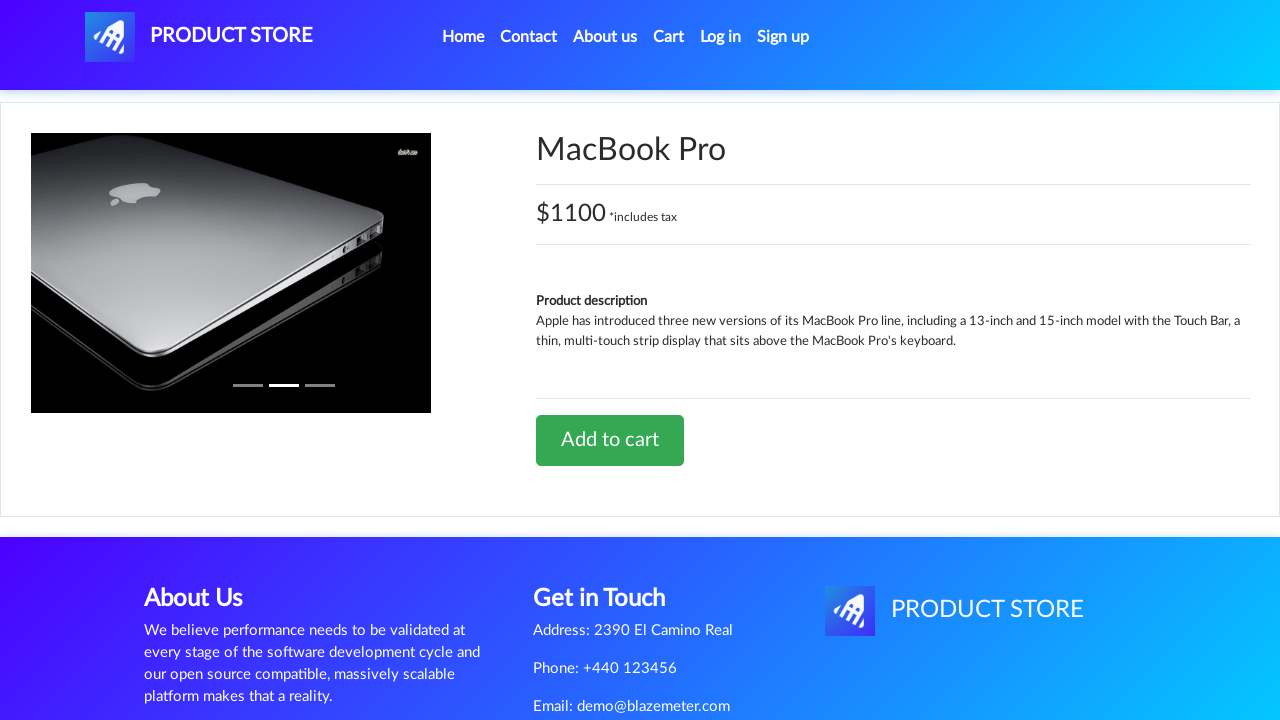

Clicked Add to cart button at (610, 440) on text=Add to cart
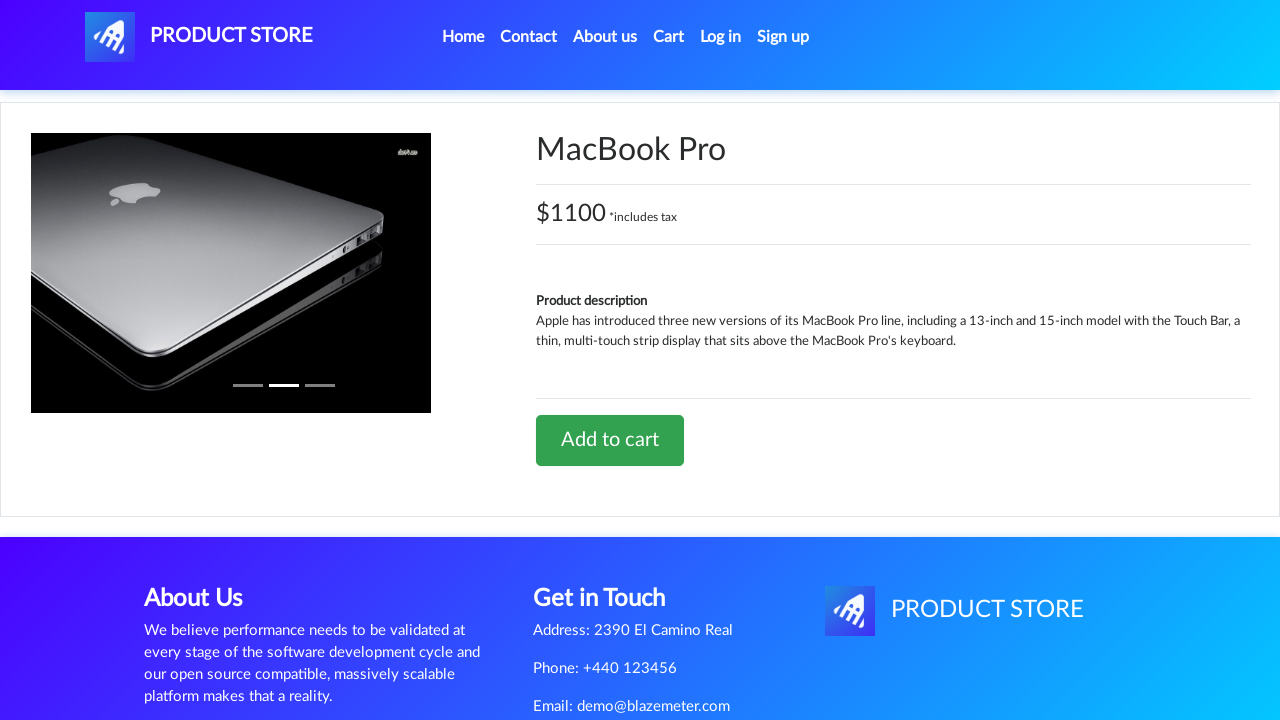

Set up dialog handler to accept confirmation alert
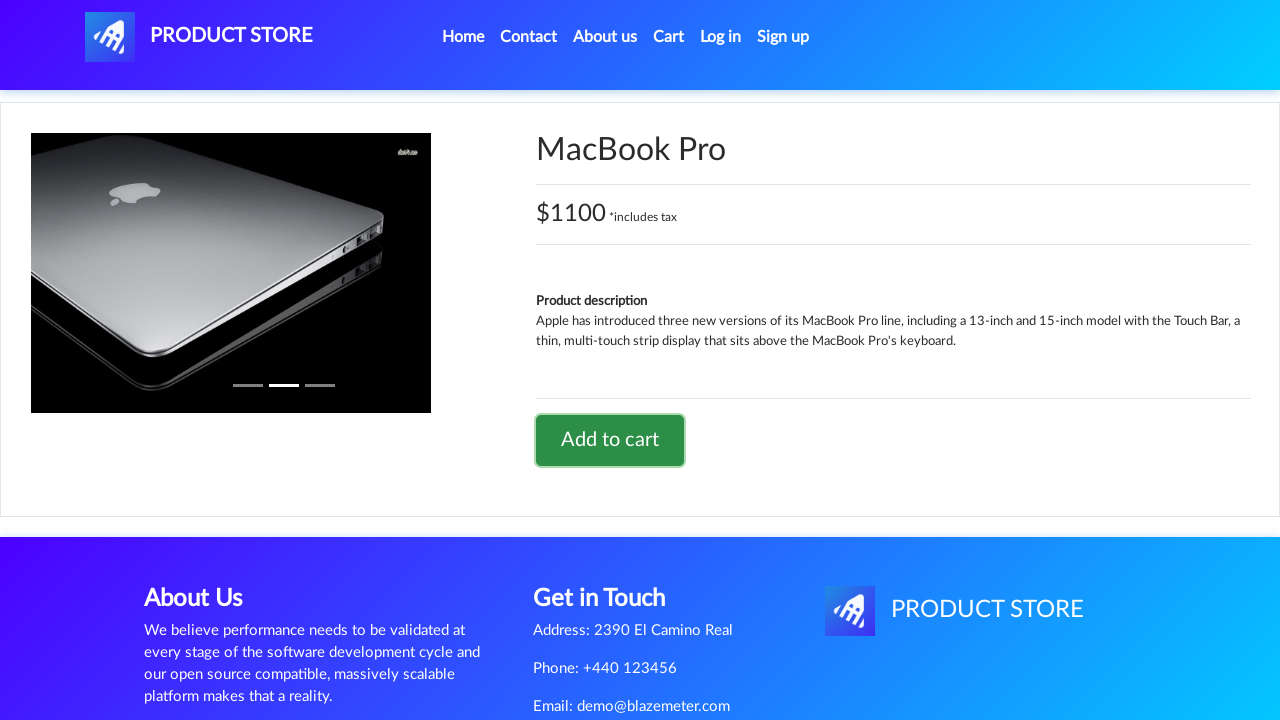

Clicked on Cart link at (669, 37) on #cartur
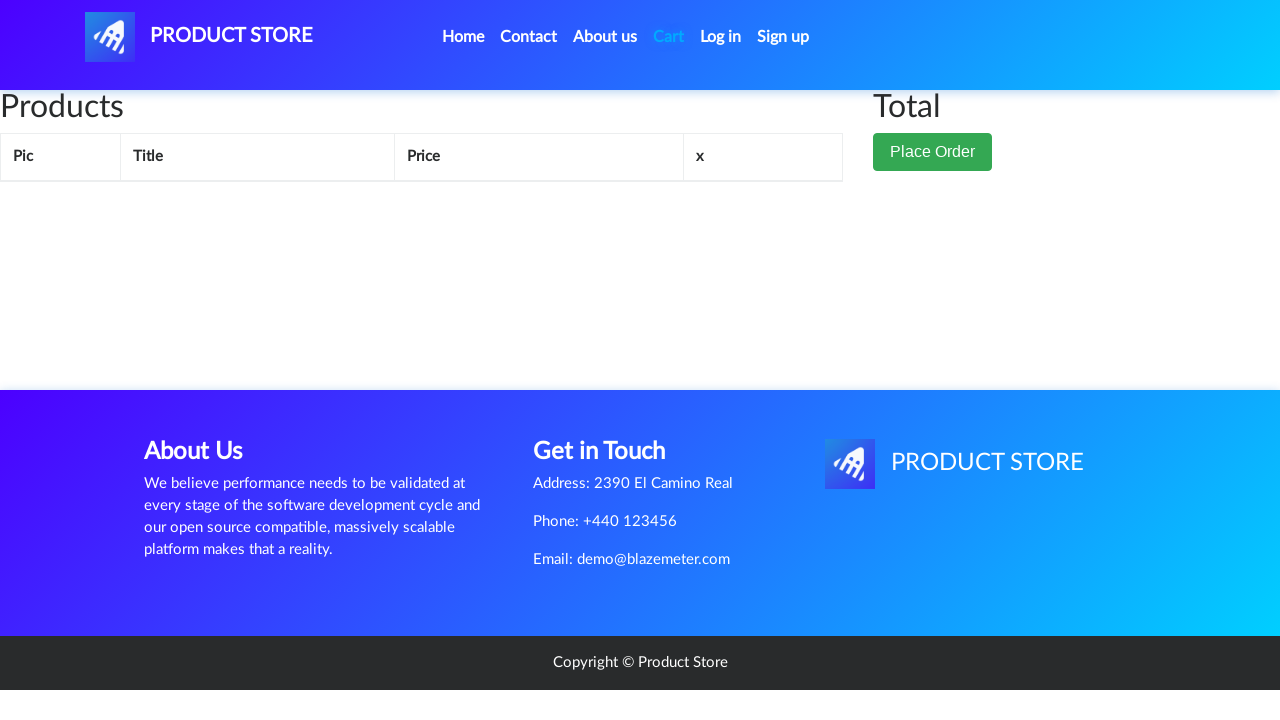

Waited for cart page to load
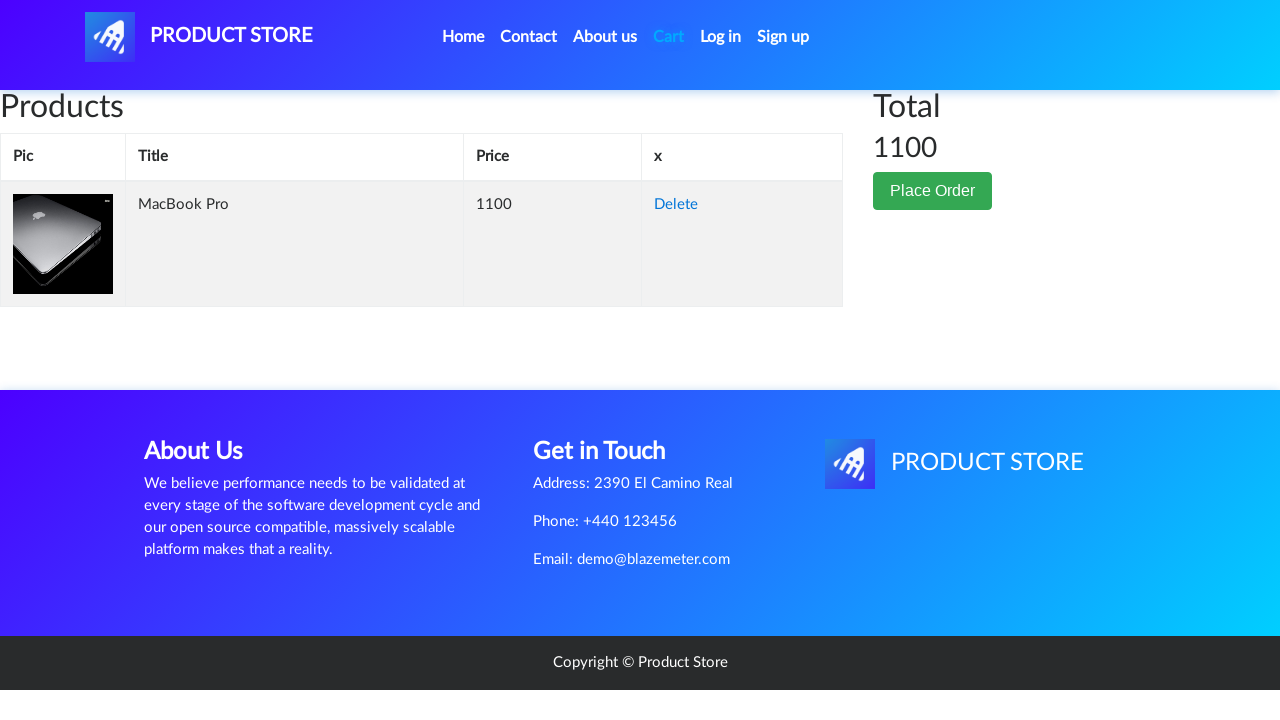

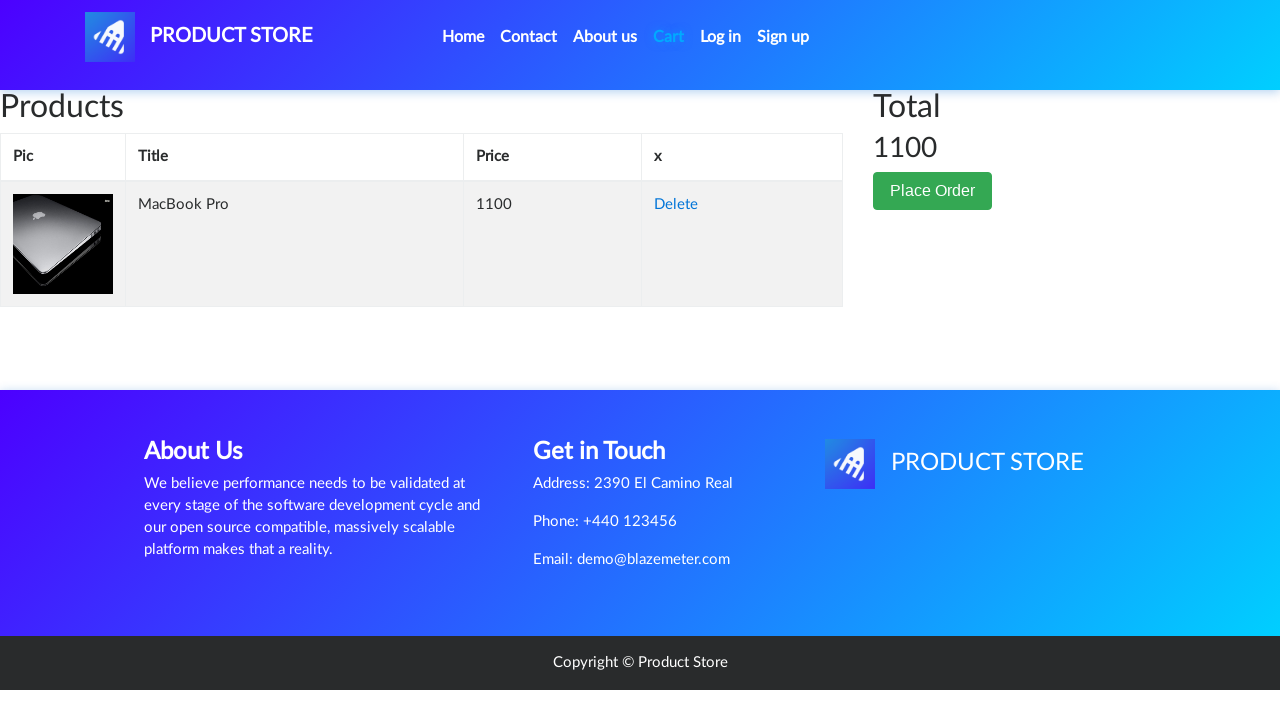